Tests drag and drop functionality by dragging an element onto a droppable target and verifying the drop was successful

Starting URL: https://jqueryui.com/droppable/

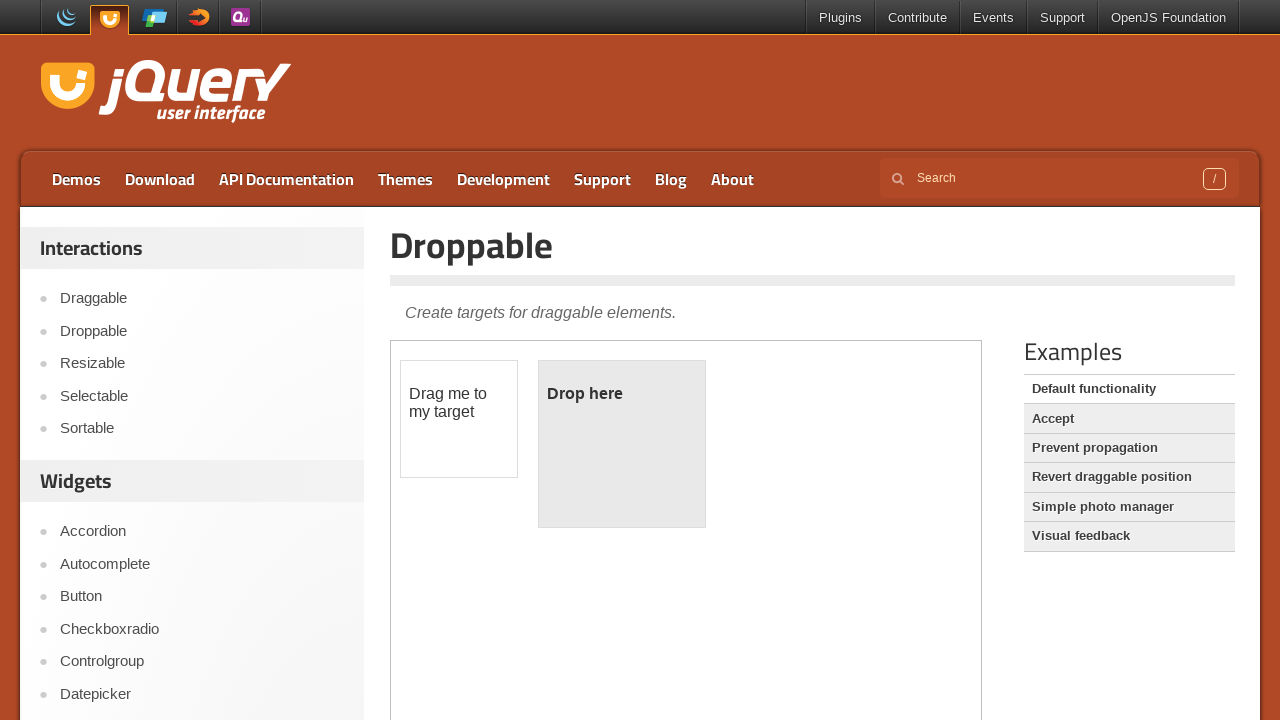

Located the demo iframe
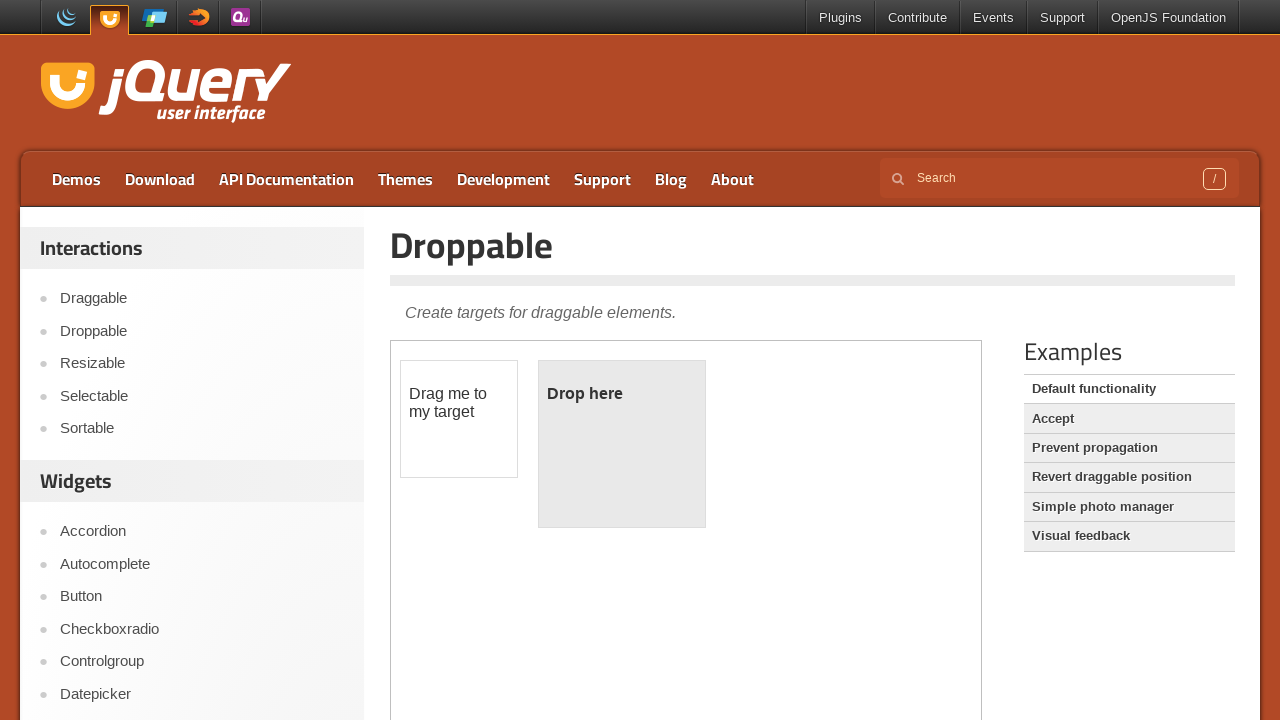

Located the draggable element
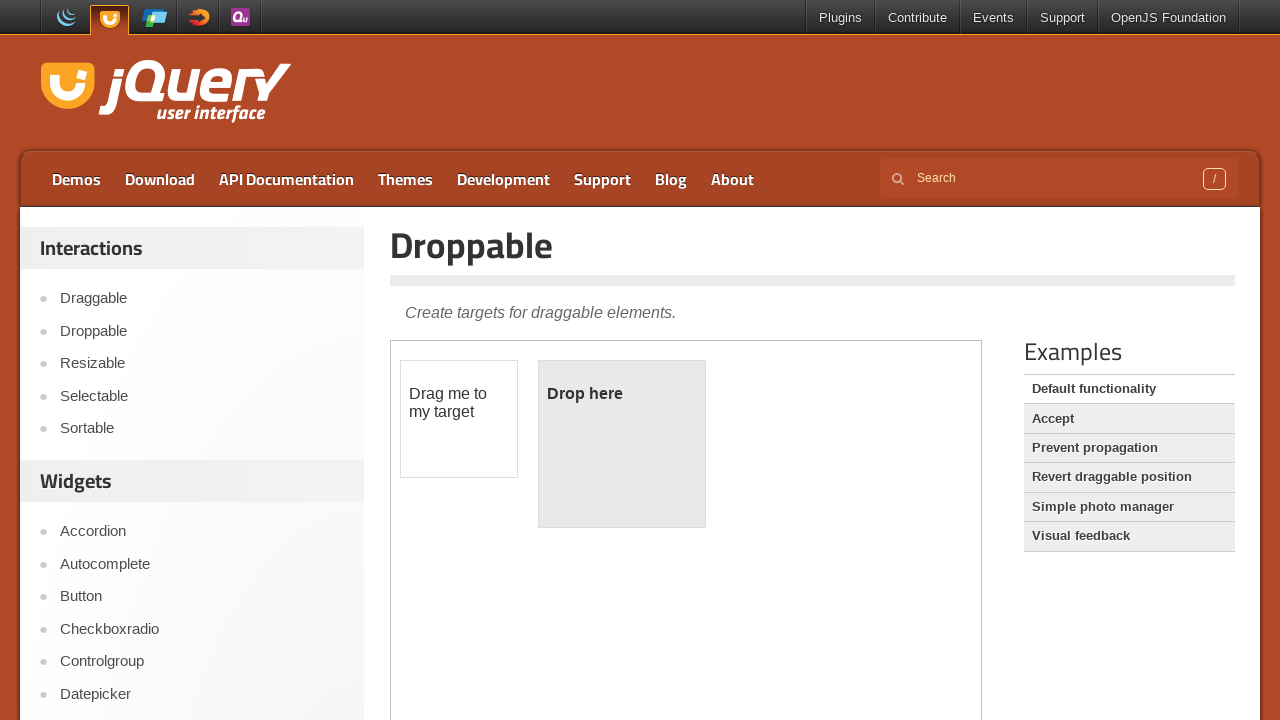

Located the droppable target element
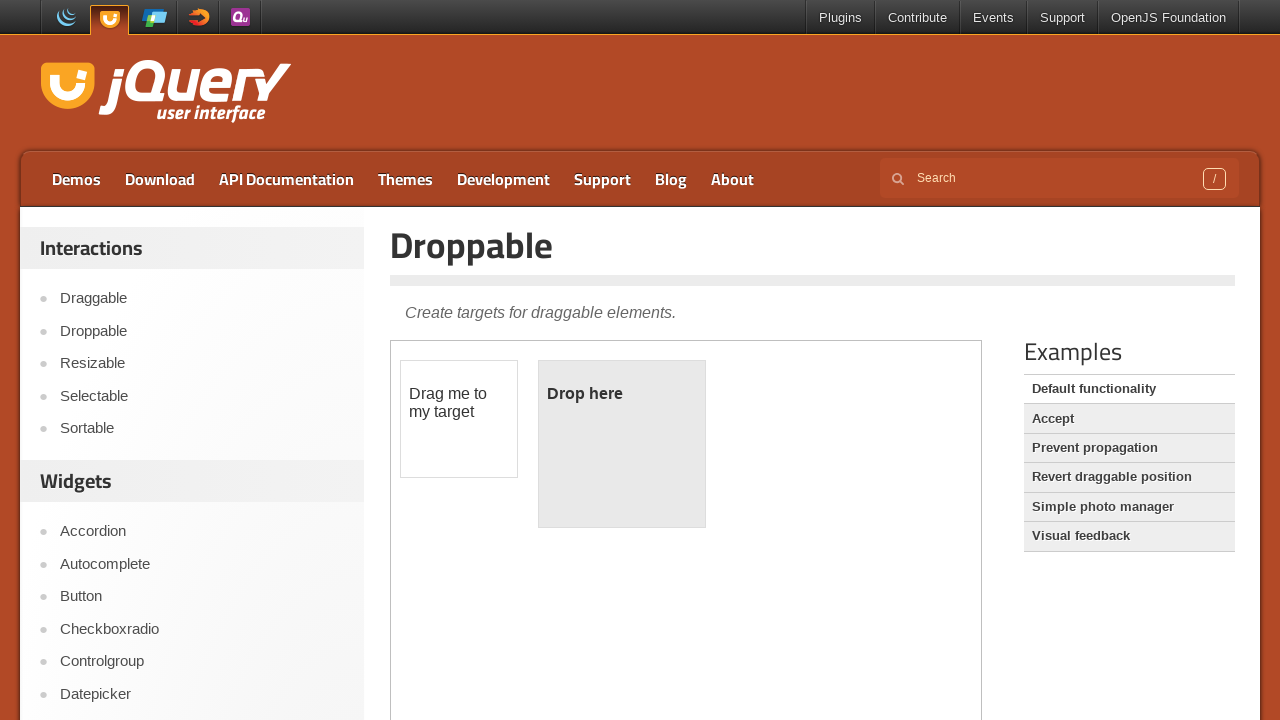

Dragged the draggable element onto the droppable target at (622, 444)
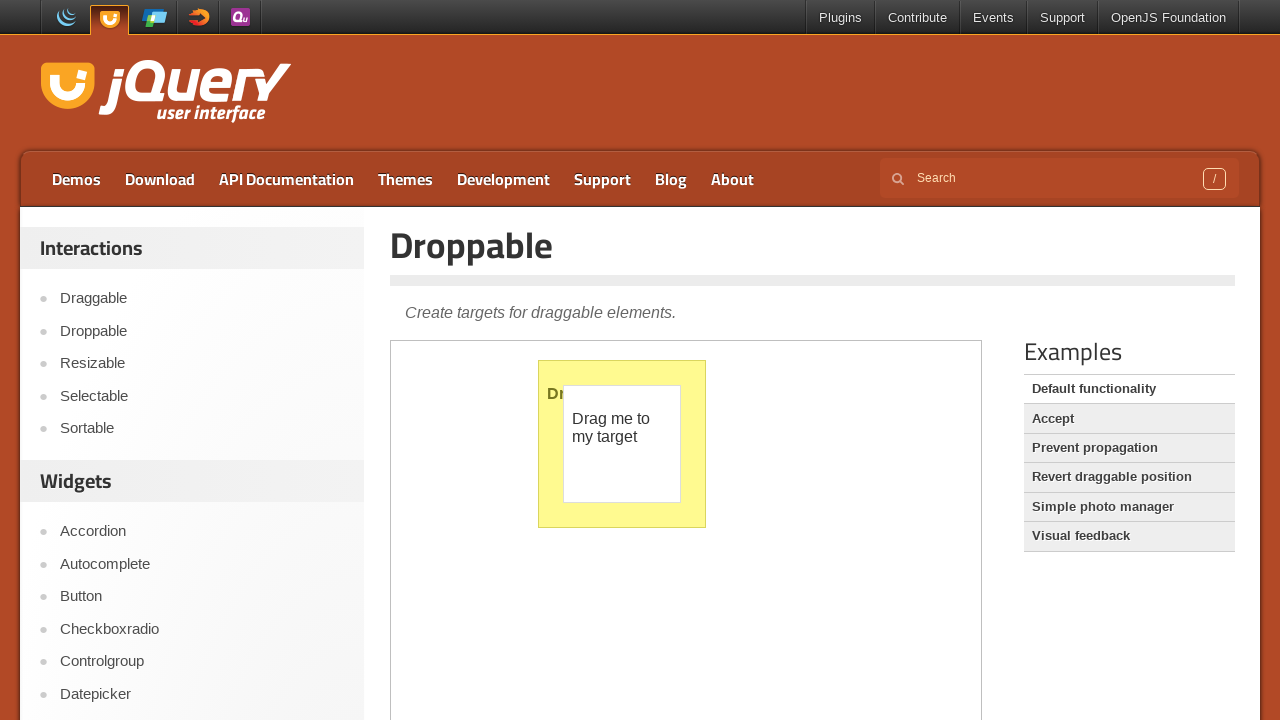

Verified that the drop was successful - droppable element now displays 'Dropped!'
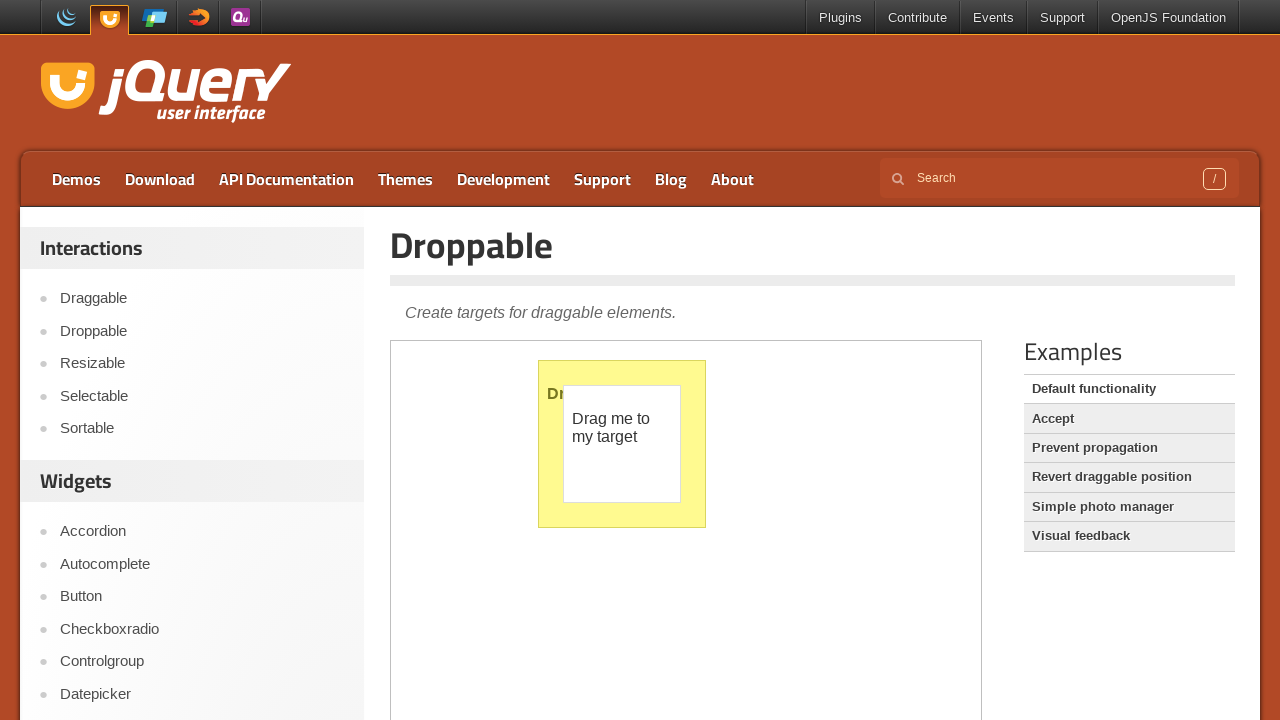

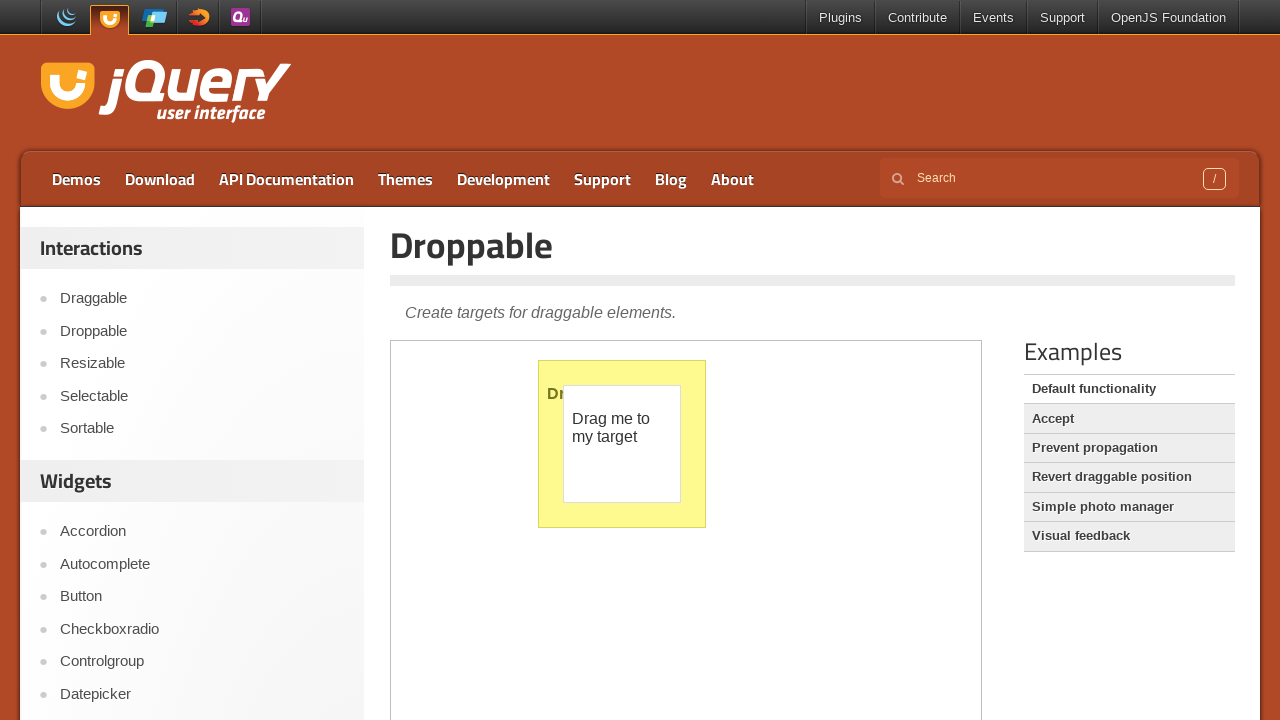